Tests the add/remove elements functionality by clicking the "Add Element" button 5 times and verifying the delete buttons are created

Starting URL: http://the-internet.herokuapp.com/add_remove_elements/

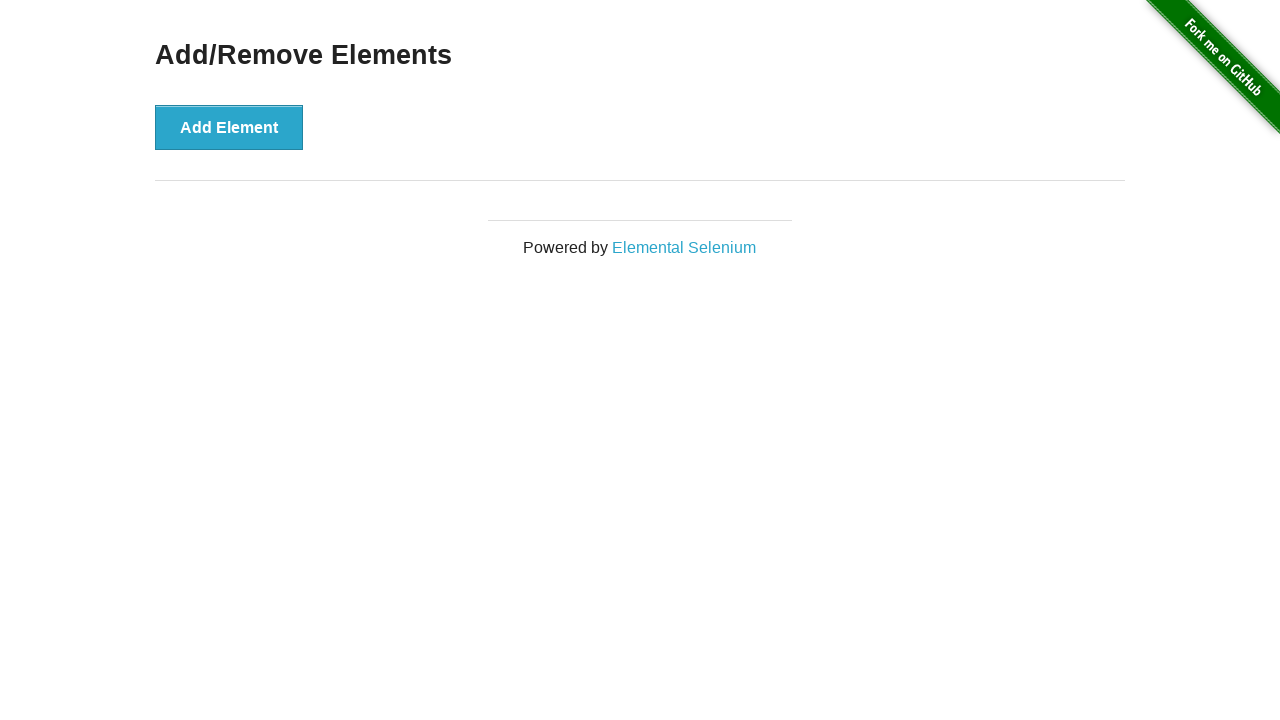

Navigated to add/remove elements test page
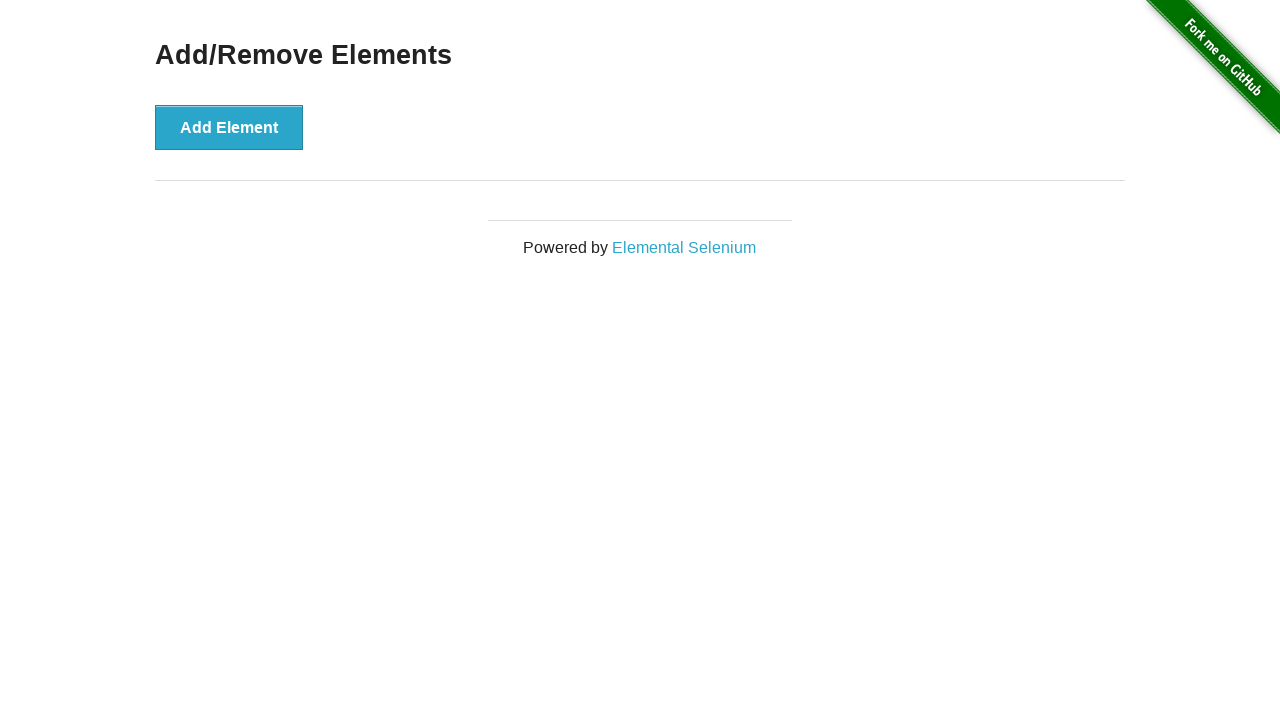

Clicked 'Add Element' button (iteration 1 of 5) at (229, 127) on [onclick="addElement()"]
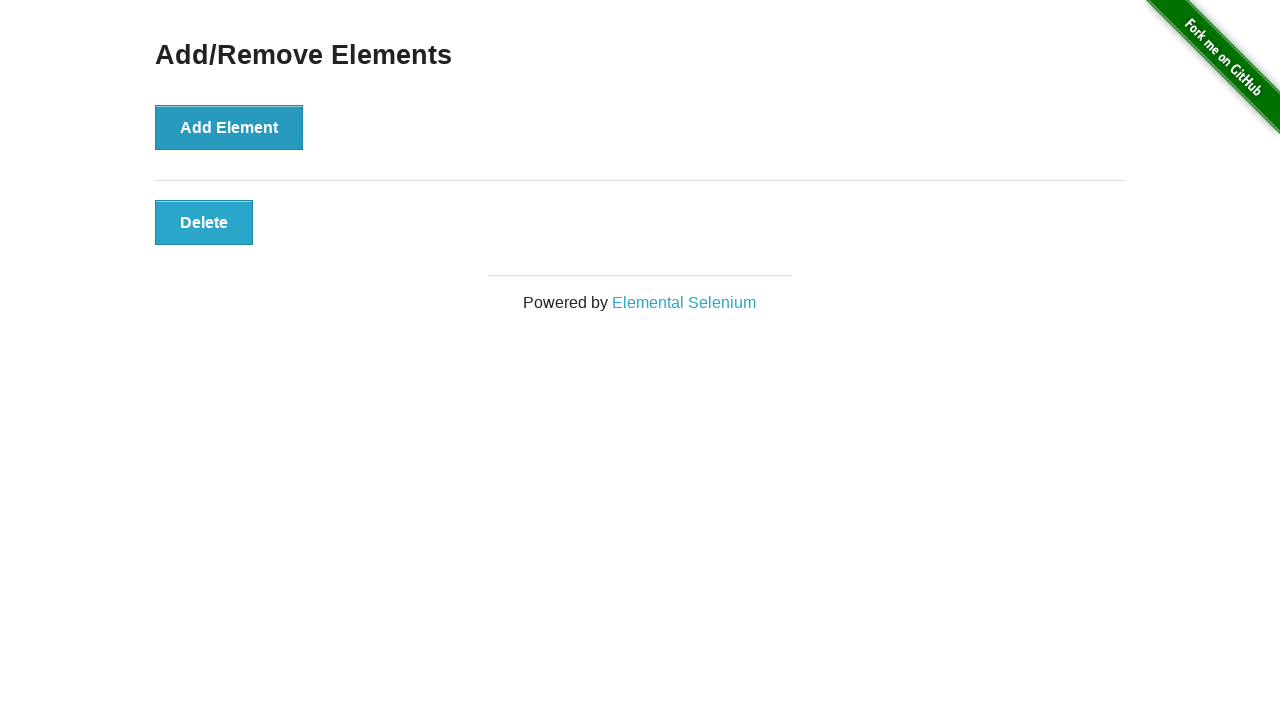

Clicked 'Add Element' button (iteration 2 of 5) at (229, 127) on [onclick="addElement()"]
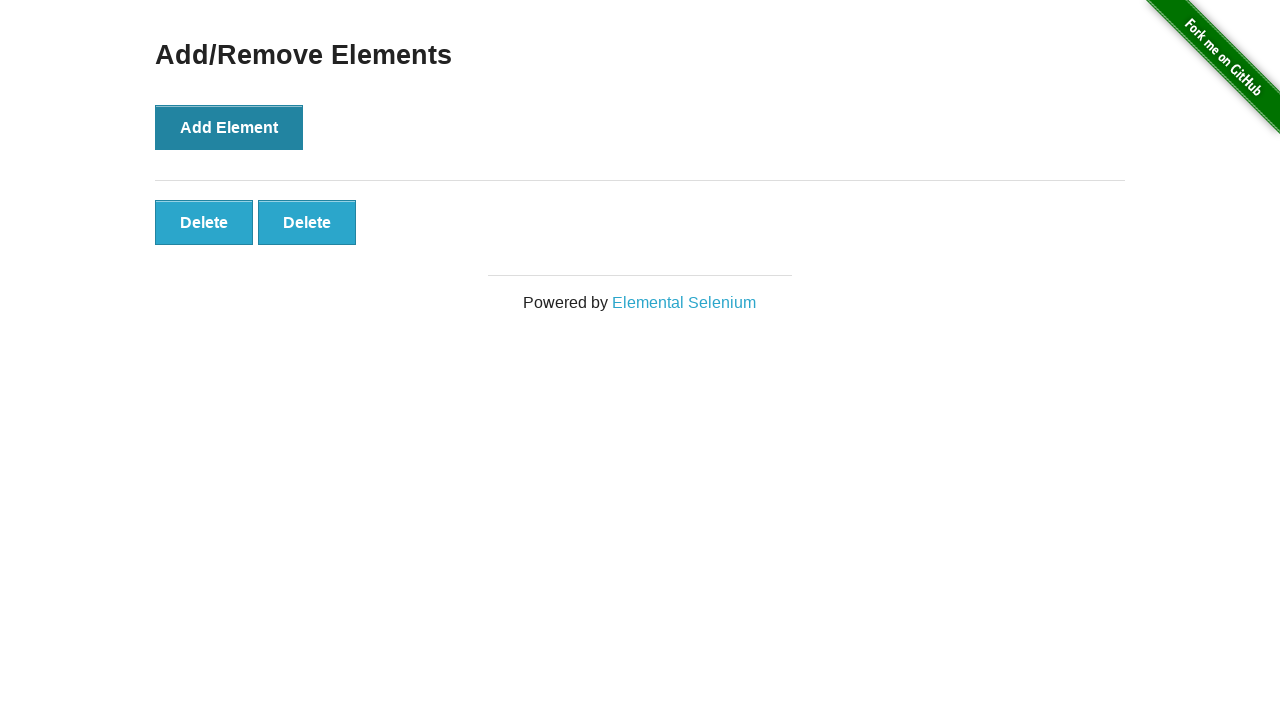

Clicked 'Add Element' button (iteration 3 of 5) at (229, 127) on [onclick="addElement()"]
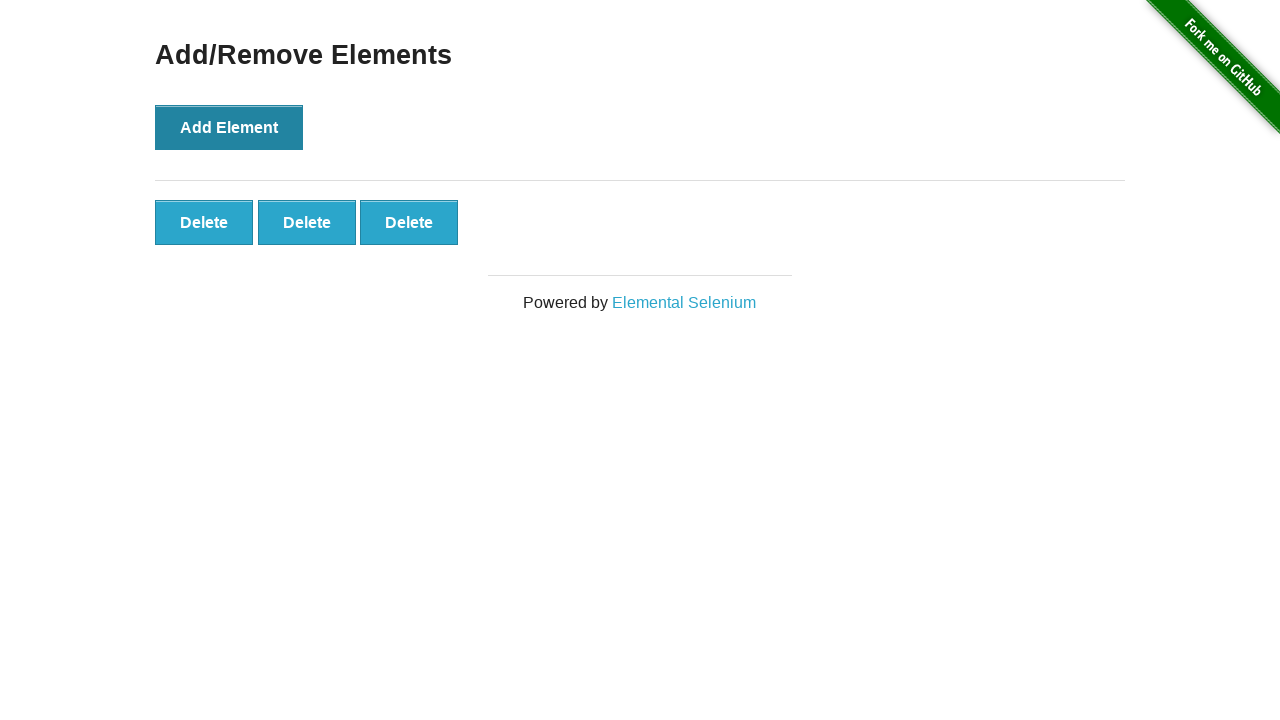

Clicked 'Add Element' button (iteration 4 of 5) at (229, 127) on [onclick="addElement()"]
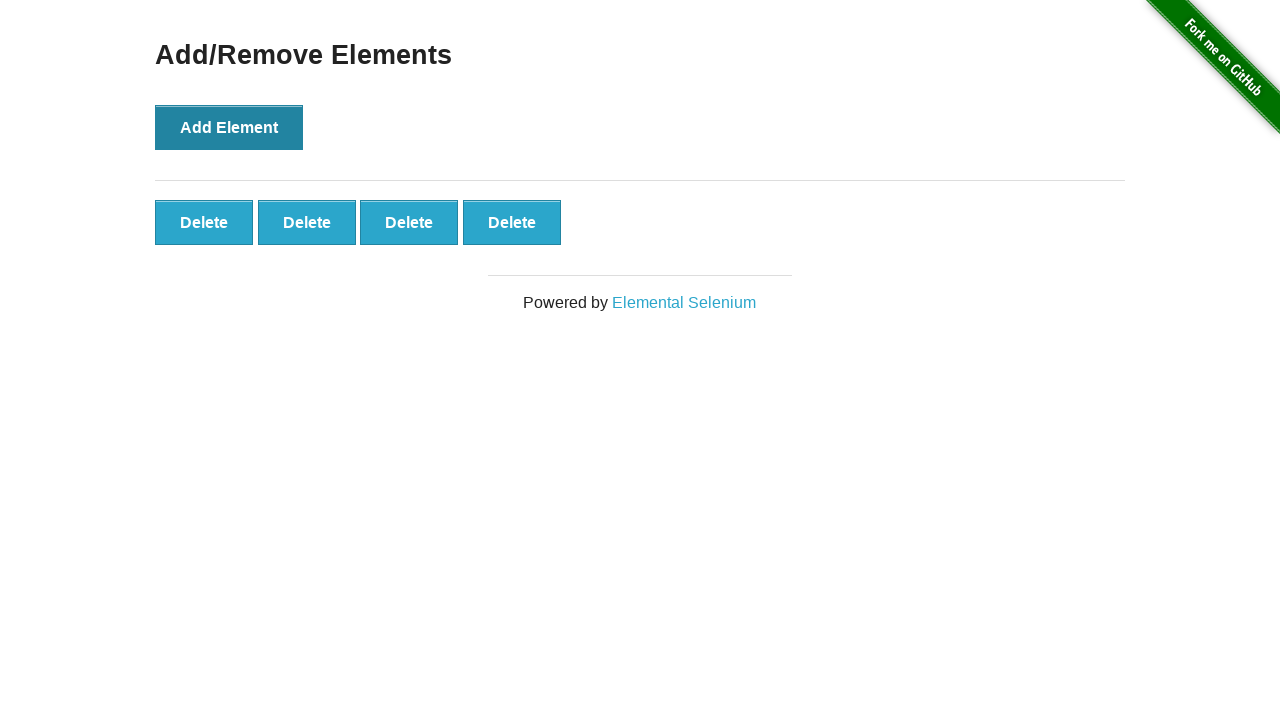

Clicked 'Add Element' button (iteration 5 of 5) at (229, 127) on [onclick="addElement()"]
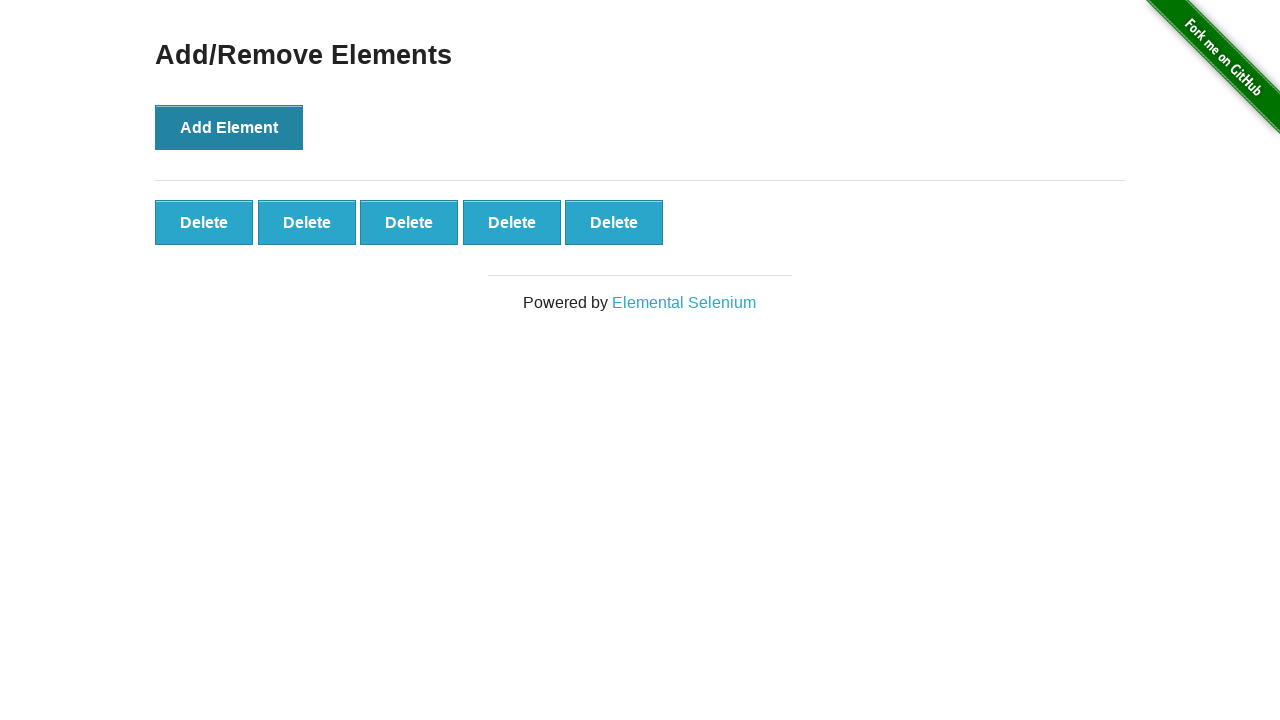

Verified delete buttons are present after adding 5 elements
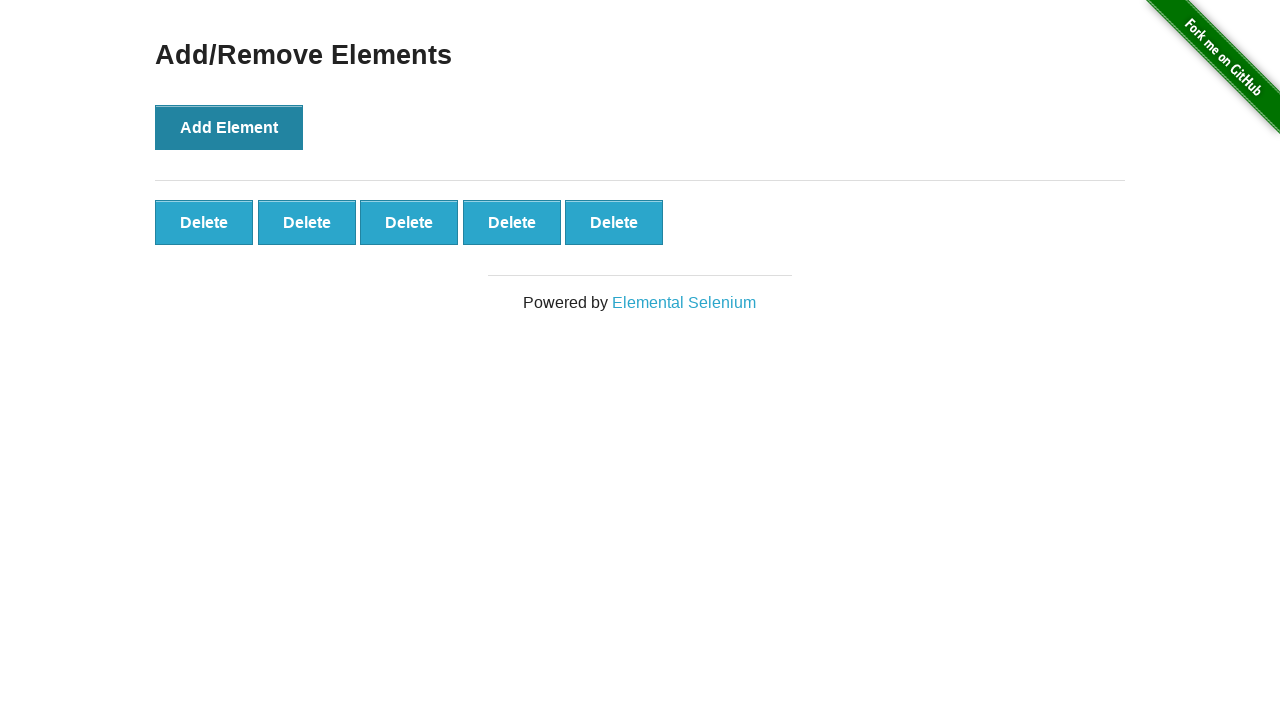

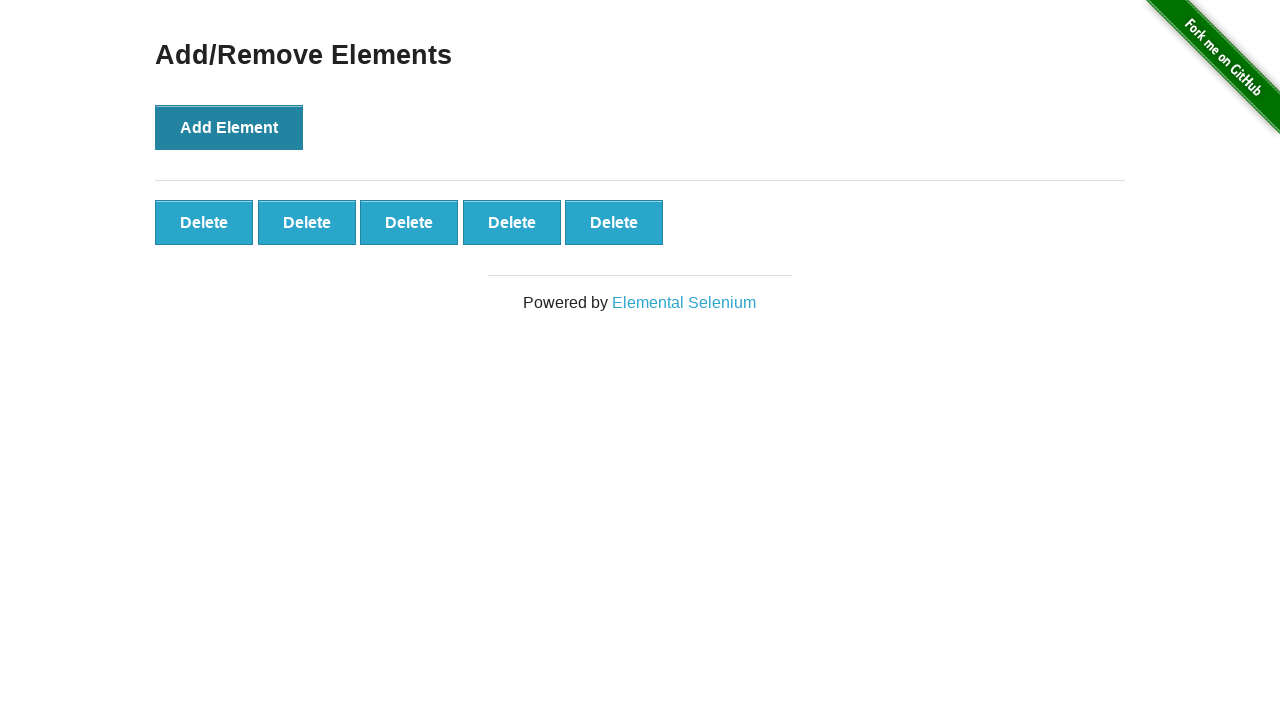